Tests multi-window functionality by opening a new window, navigating to a second page to extract course name text, then switching back to the original window and entering that text into a form field.

Starting URL: https://rahulshettyacademy.com/angularpractice/

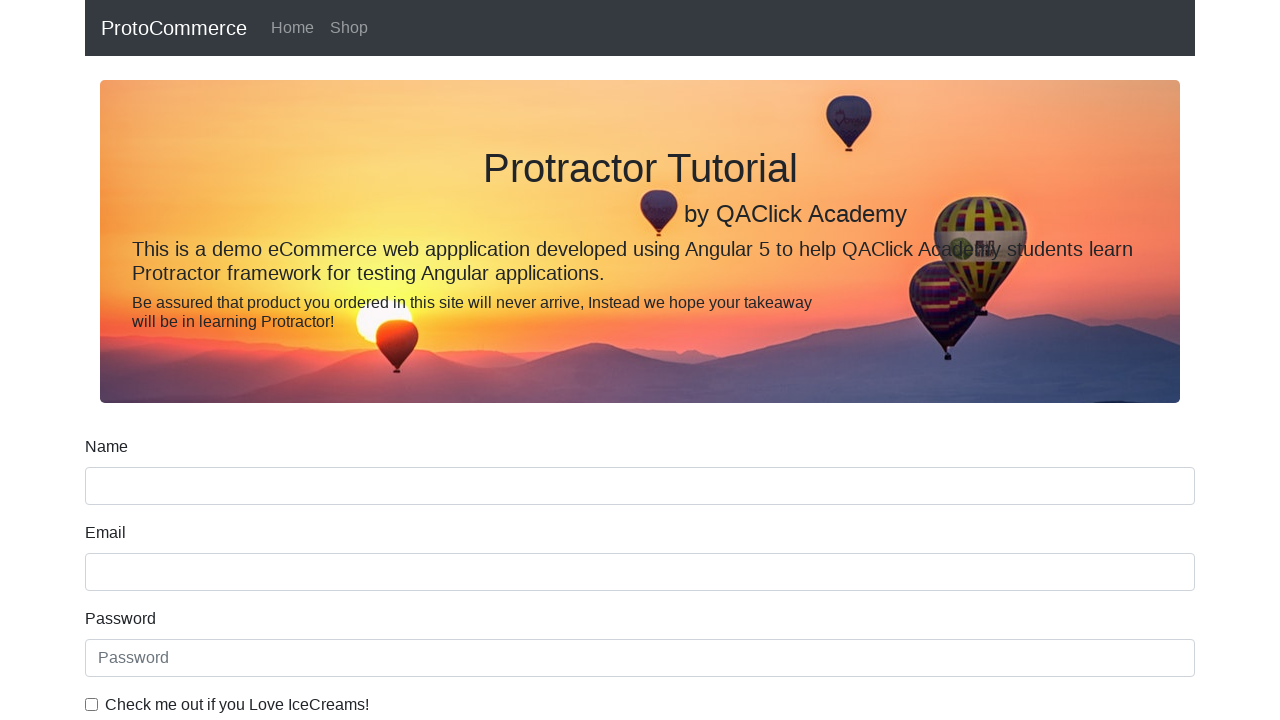

Opened a new window/tab
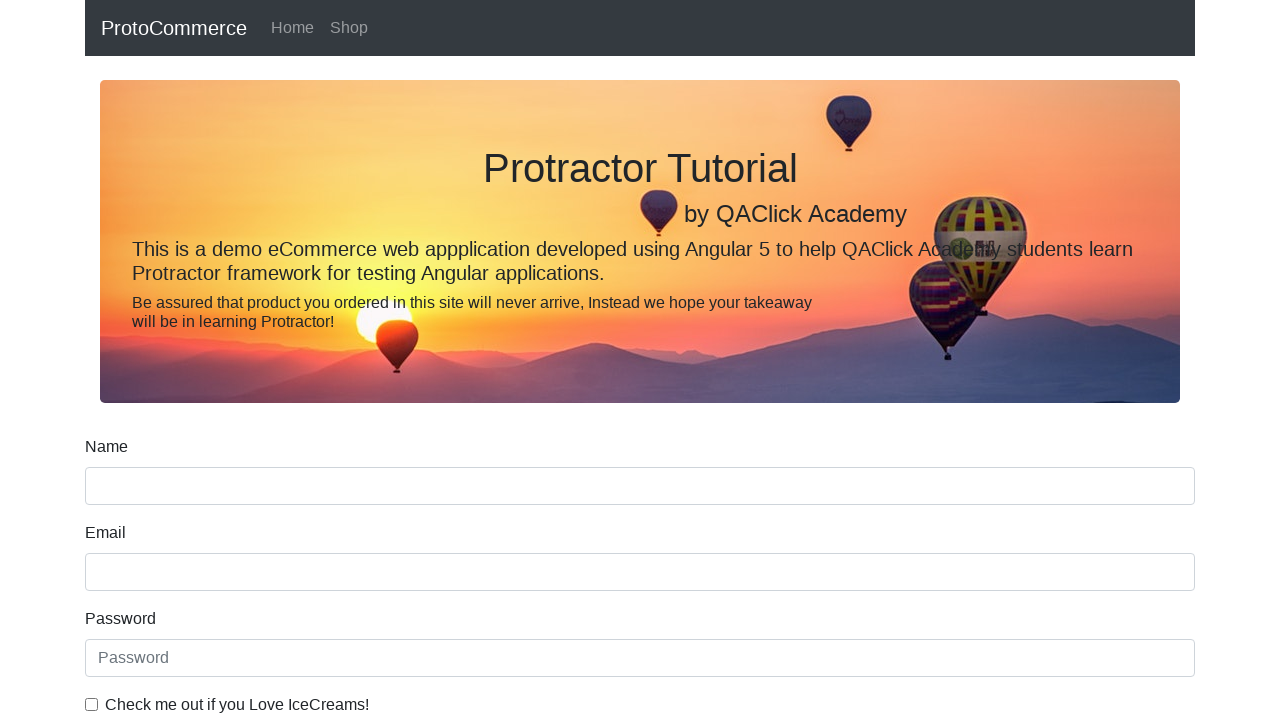

Navigated to https://rahulshettyacademy.com/ in new window
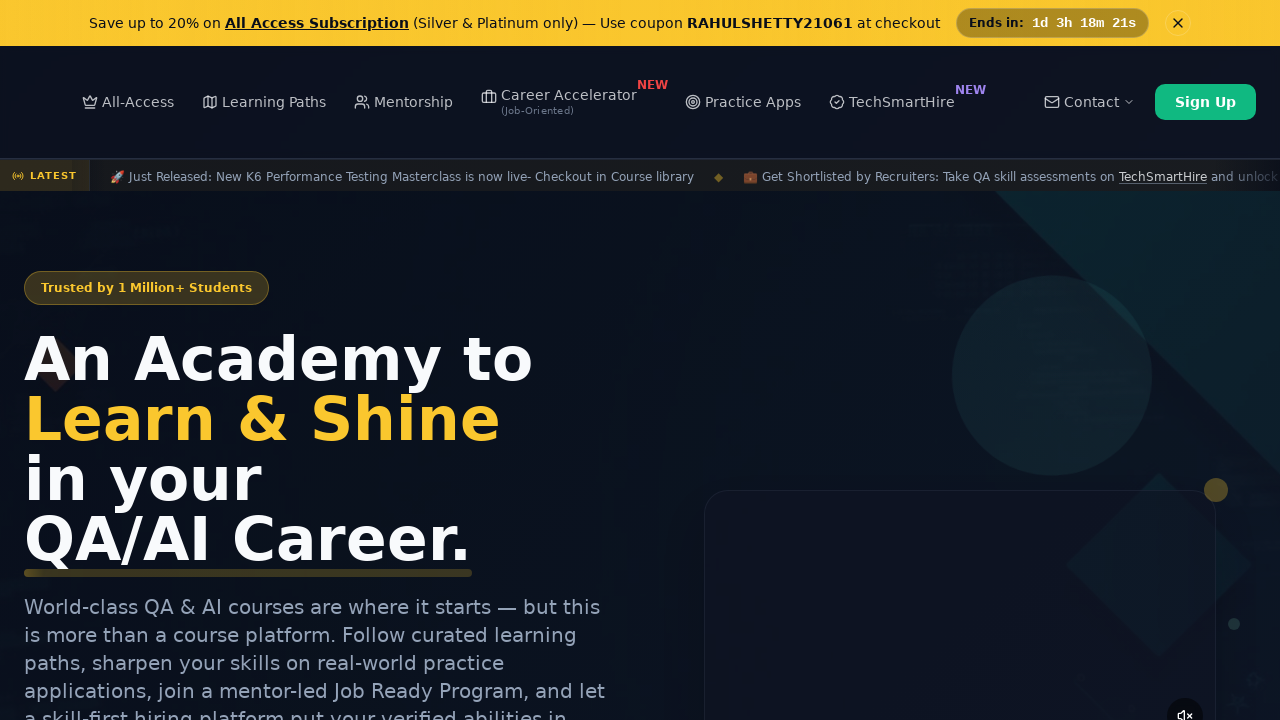

Course links loaded in new window
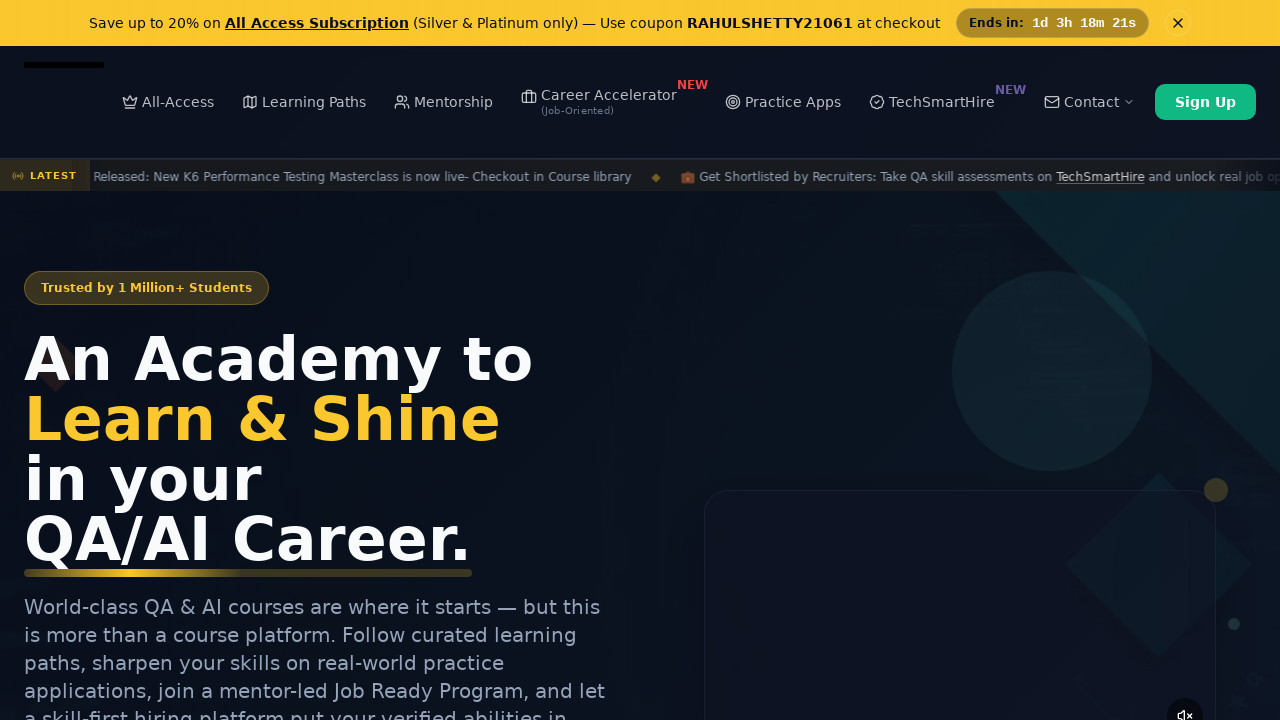

Located course link elements
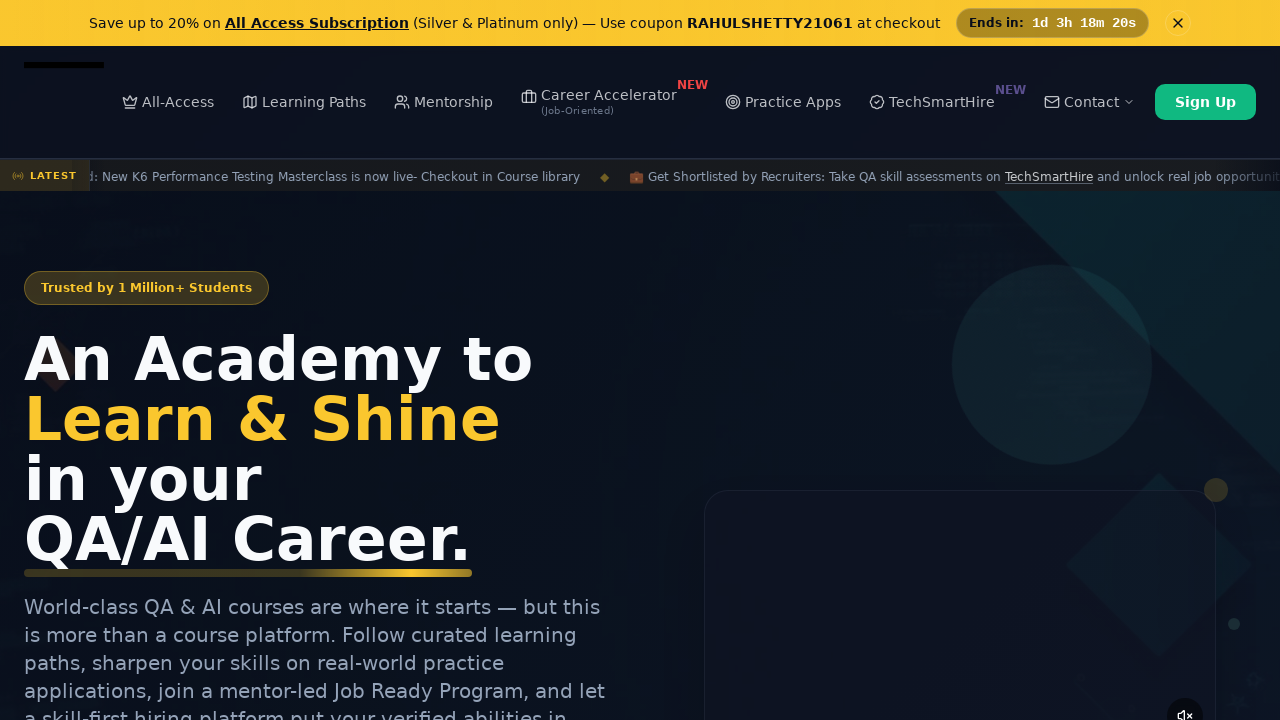

Extracted course name text: 'Playwright Testing'
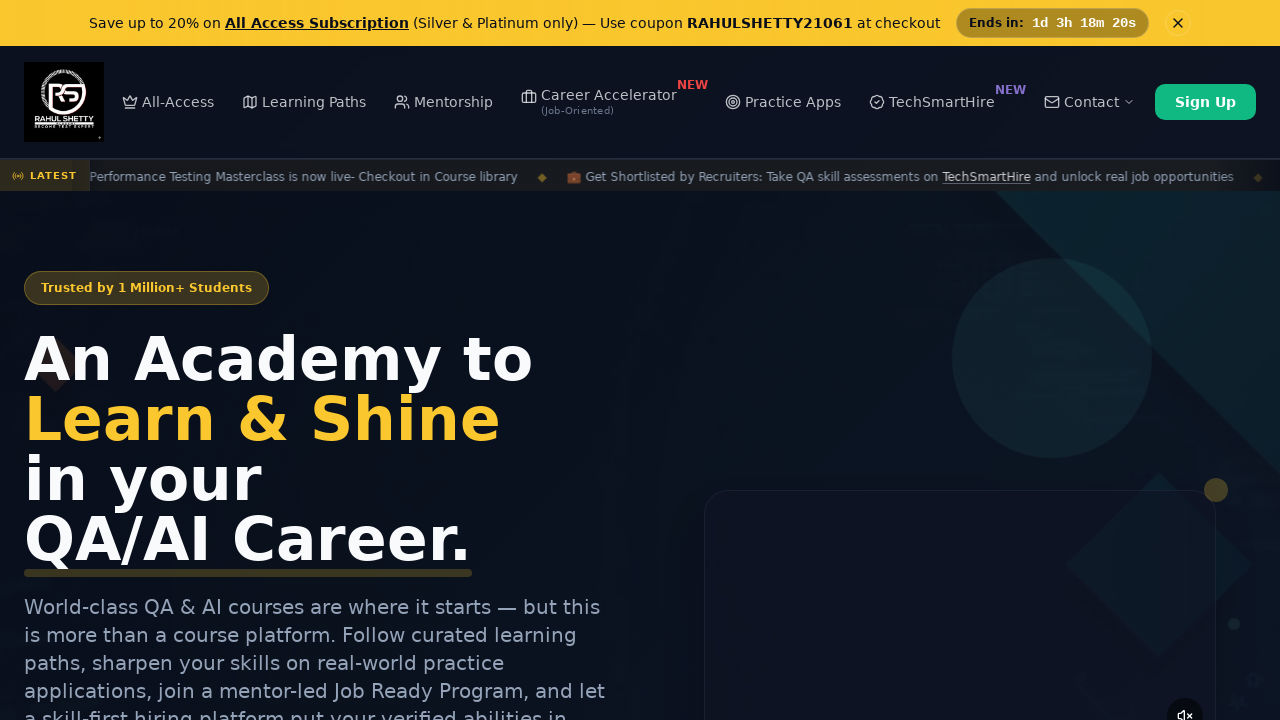

Switched back to original window
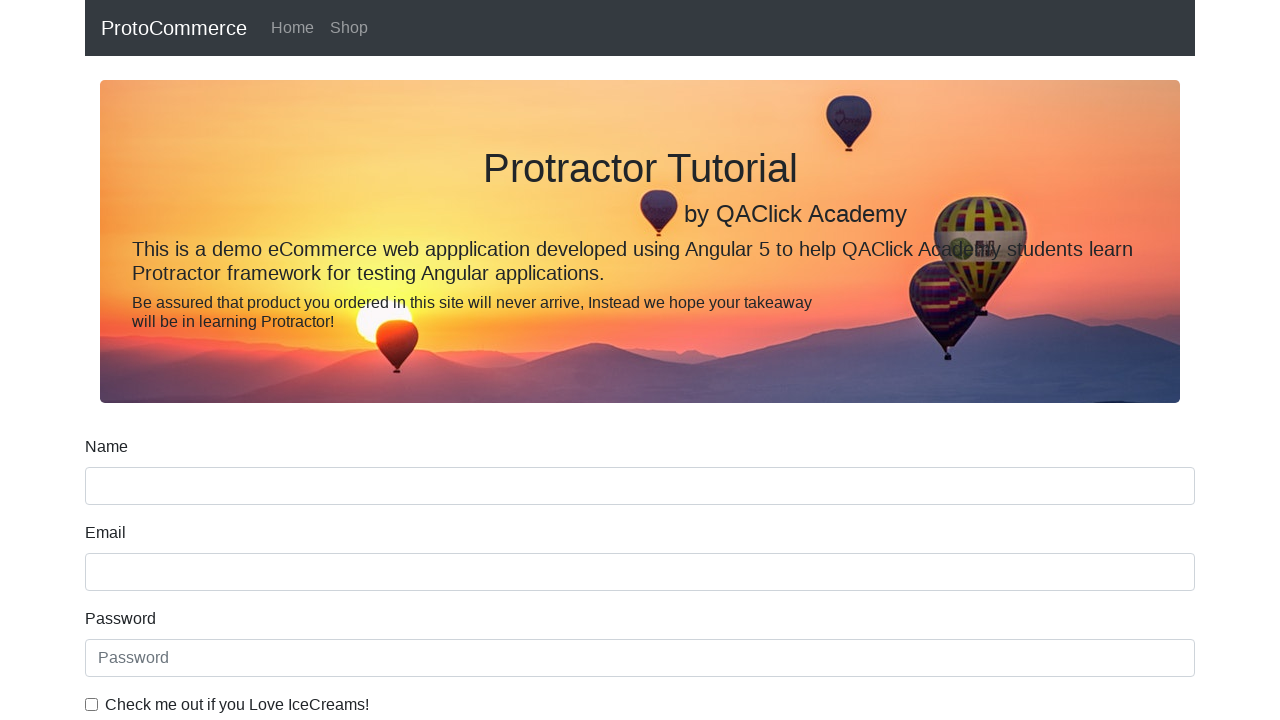

Filled name field with extracted course name: 'Playwright Testing' on input[name='name']
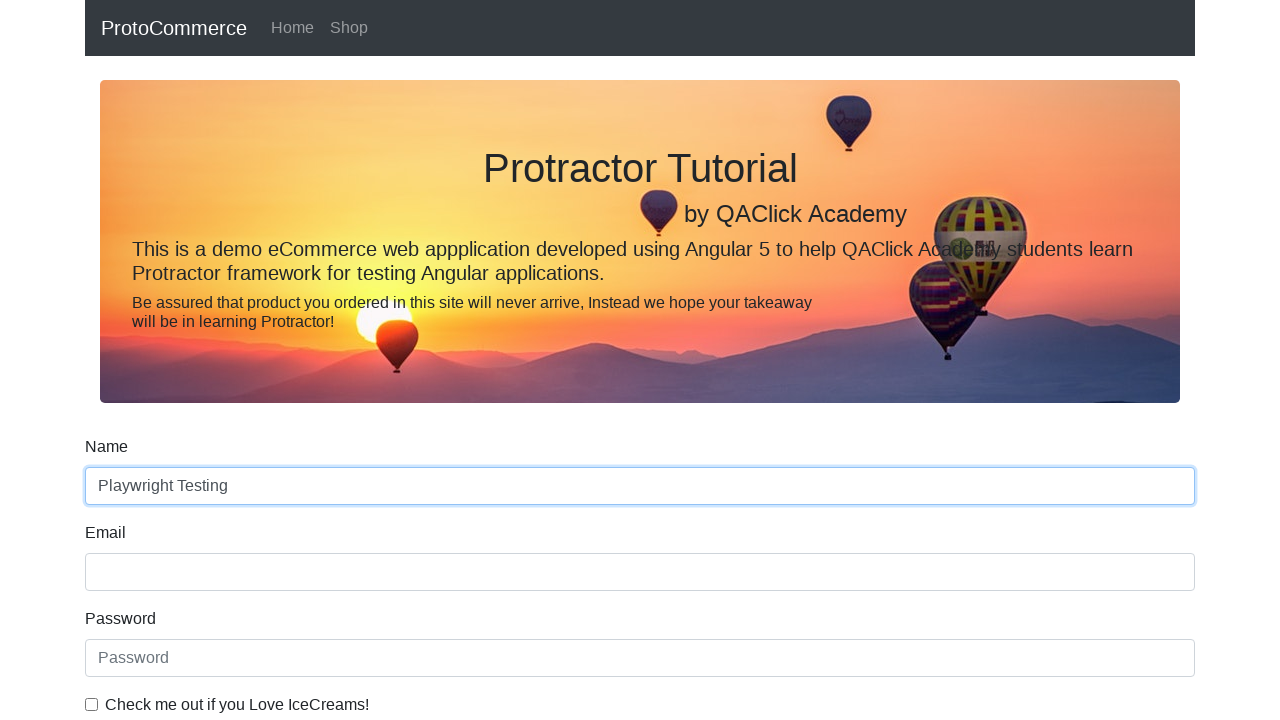

Closed the new window
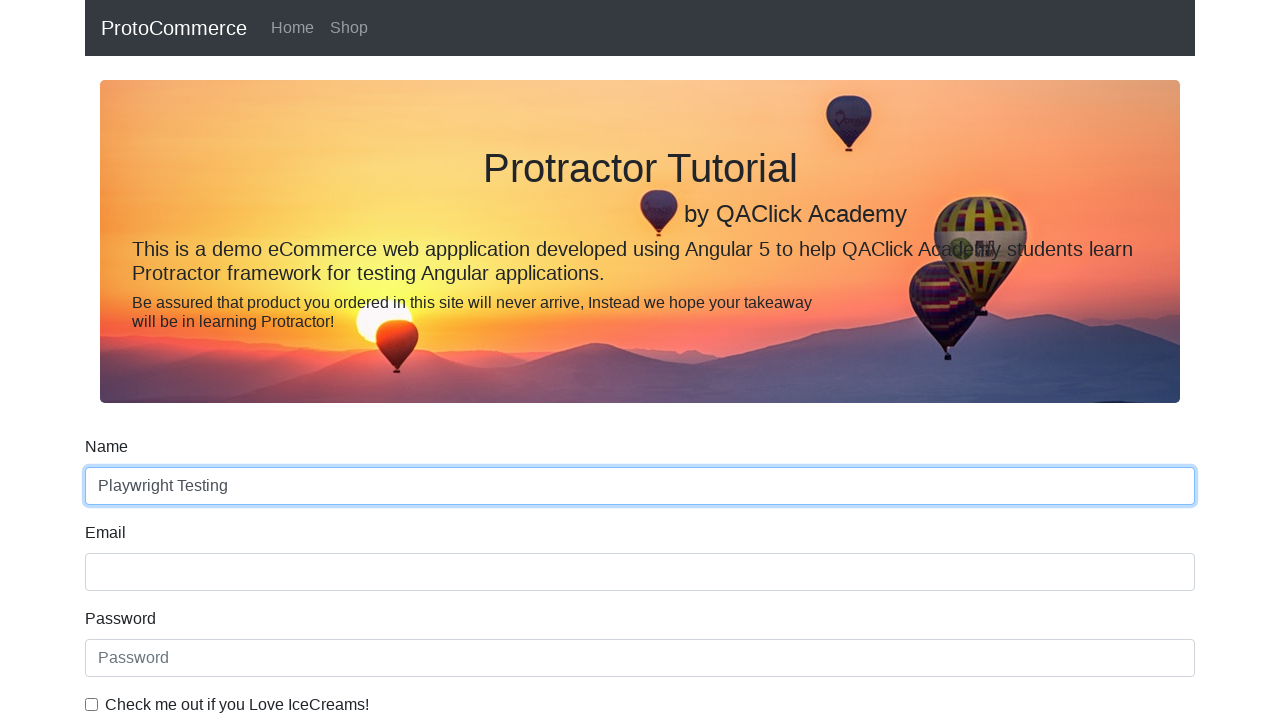

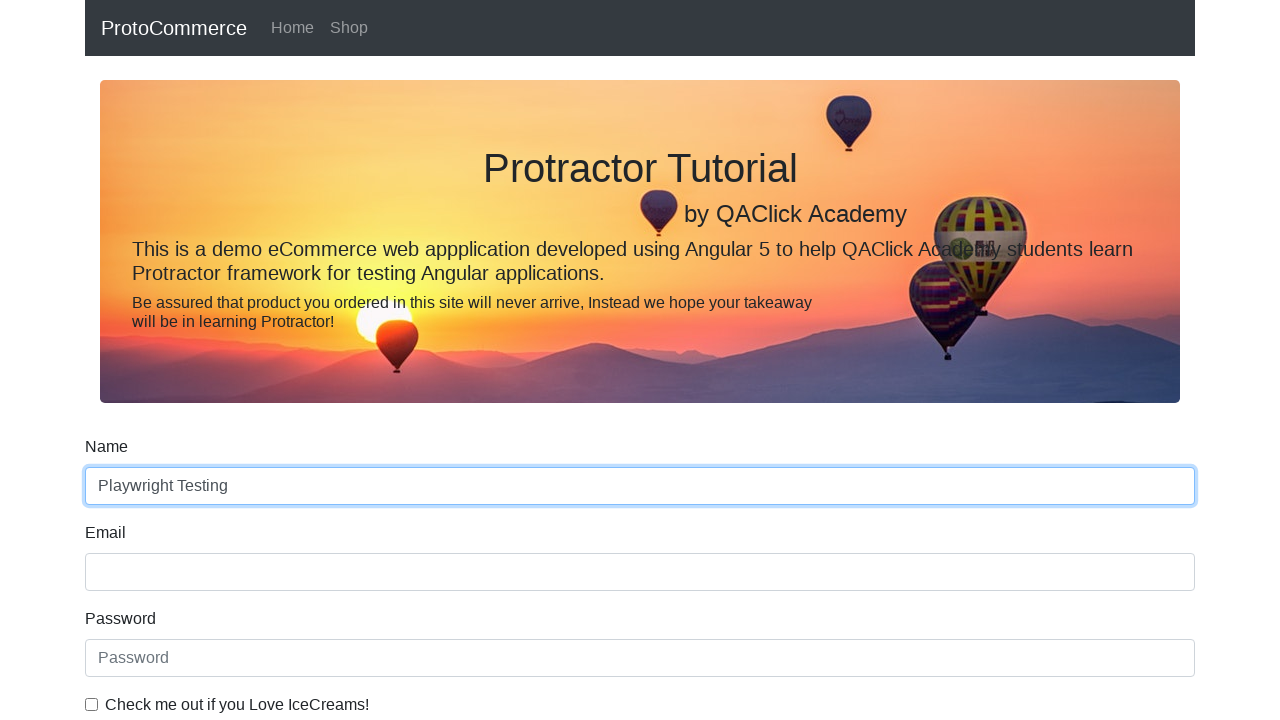